Tests toggle switch by clicking it to enable (showing 'Checked' alert) and clicking again to disable (showing 'Unchecked' alert)

Starting URL: https://leafground.com/checkbox.xhtml

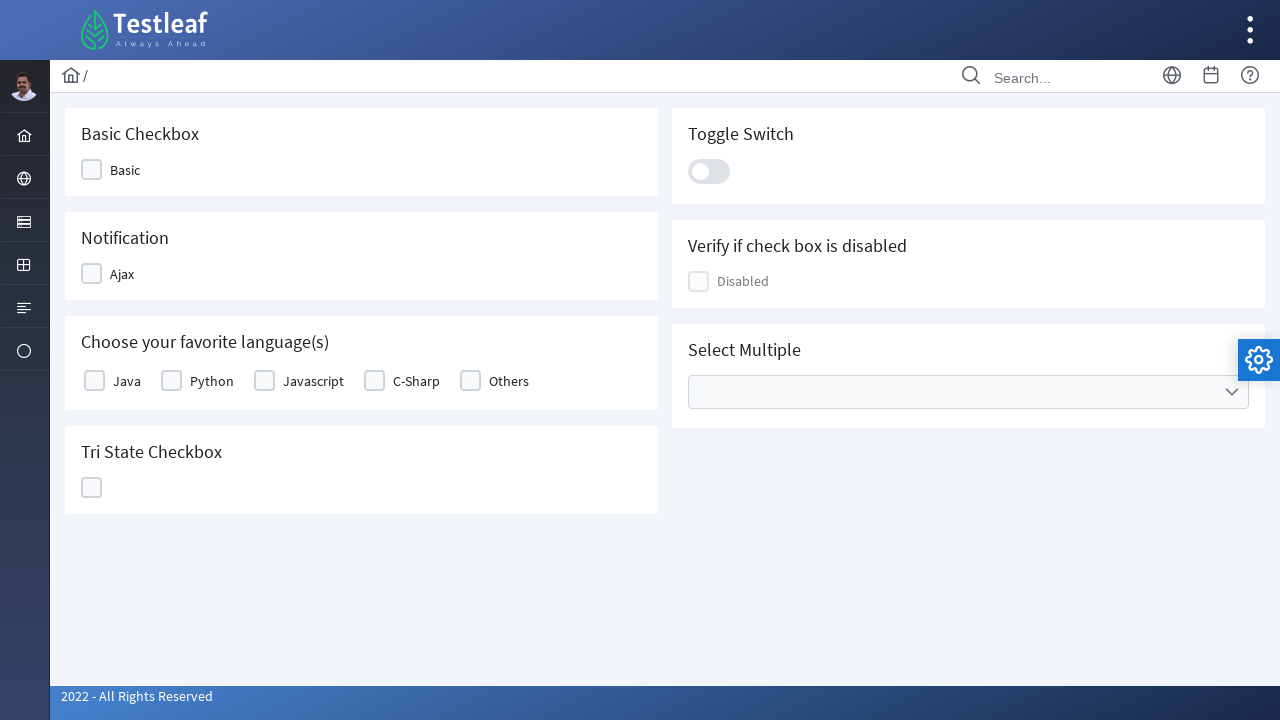

Clicked toggle switch to enable it at (709, 171) on .card .ui-toggleswitch
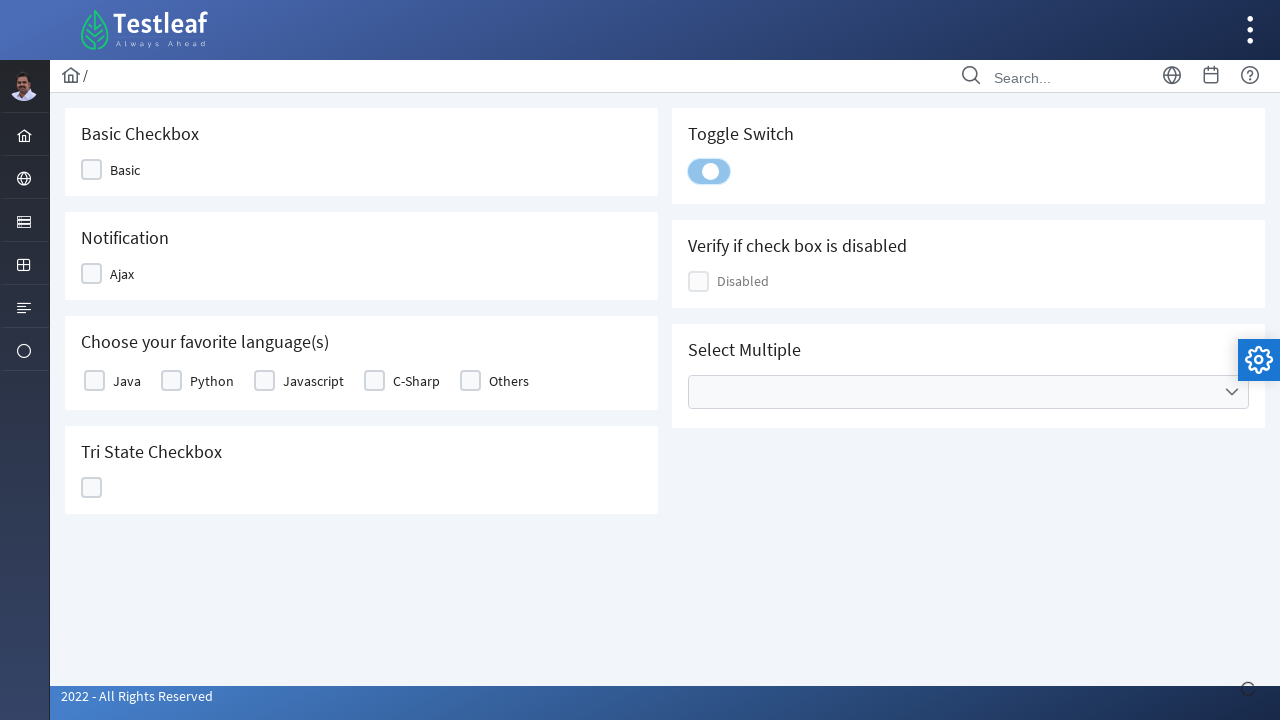

Retrieved alert text after enabling toggle
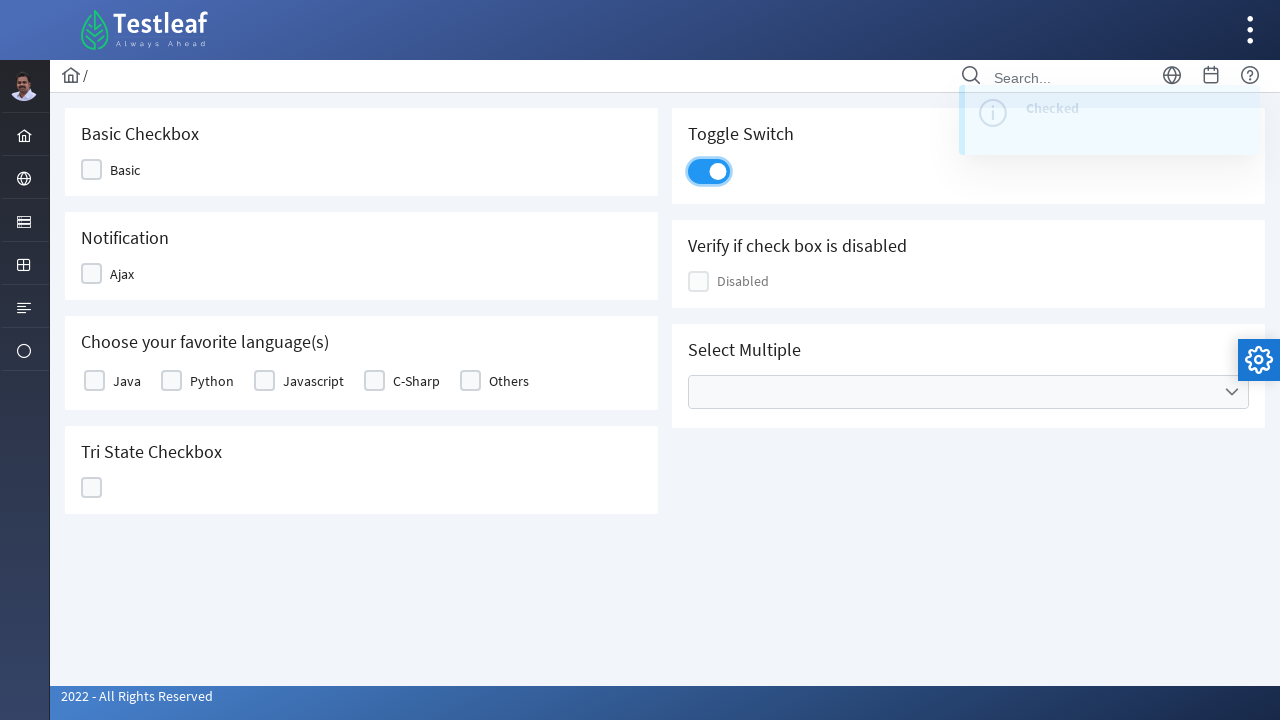

Verified 'Checked' alert is displayed
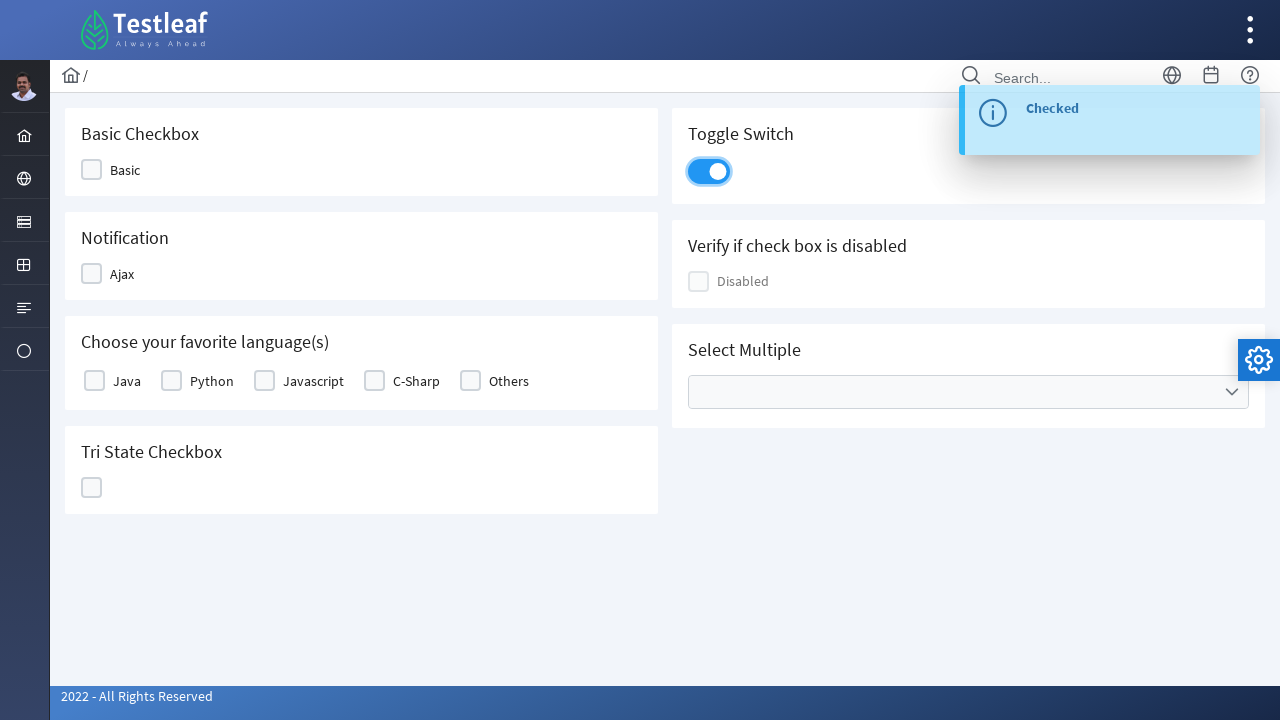

Alert disappeared after timeout
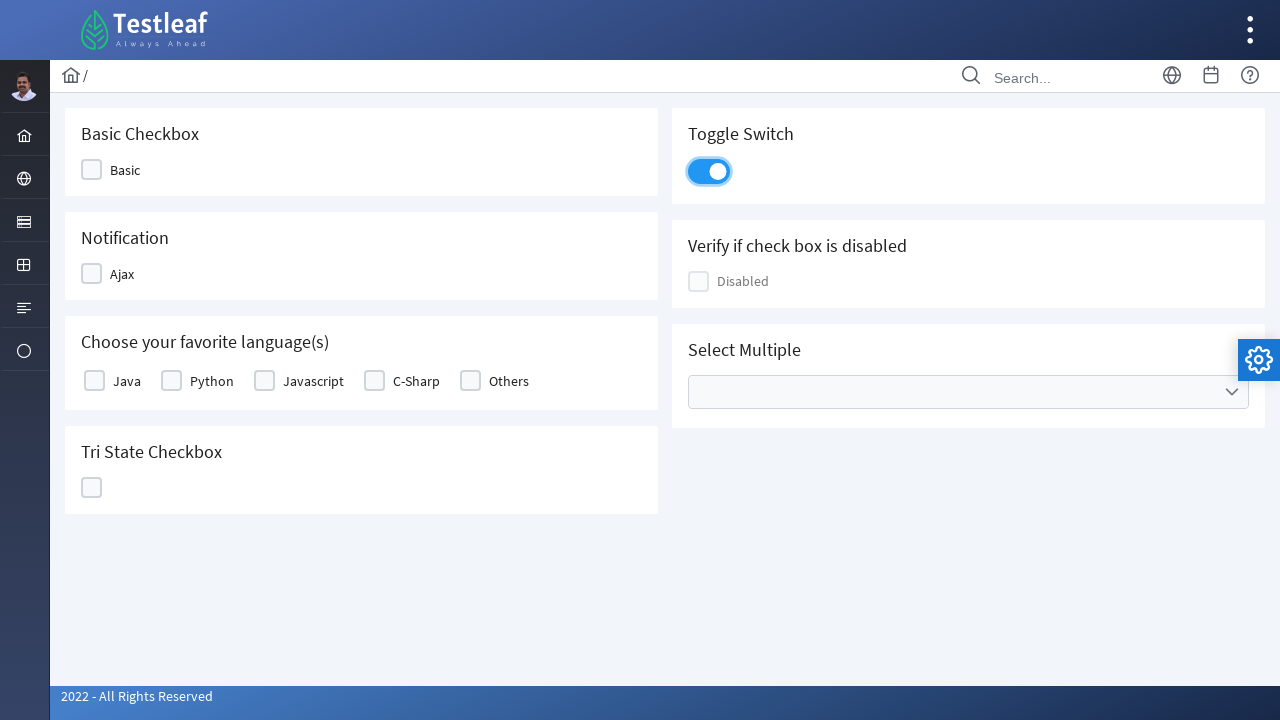

Clicked toggle switch to disable it at (709, 171) on .card .ui-toggleswitch.ui-toggleswitch-checked
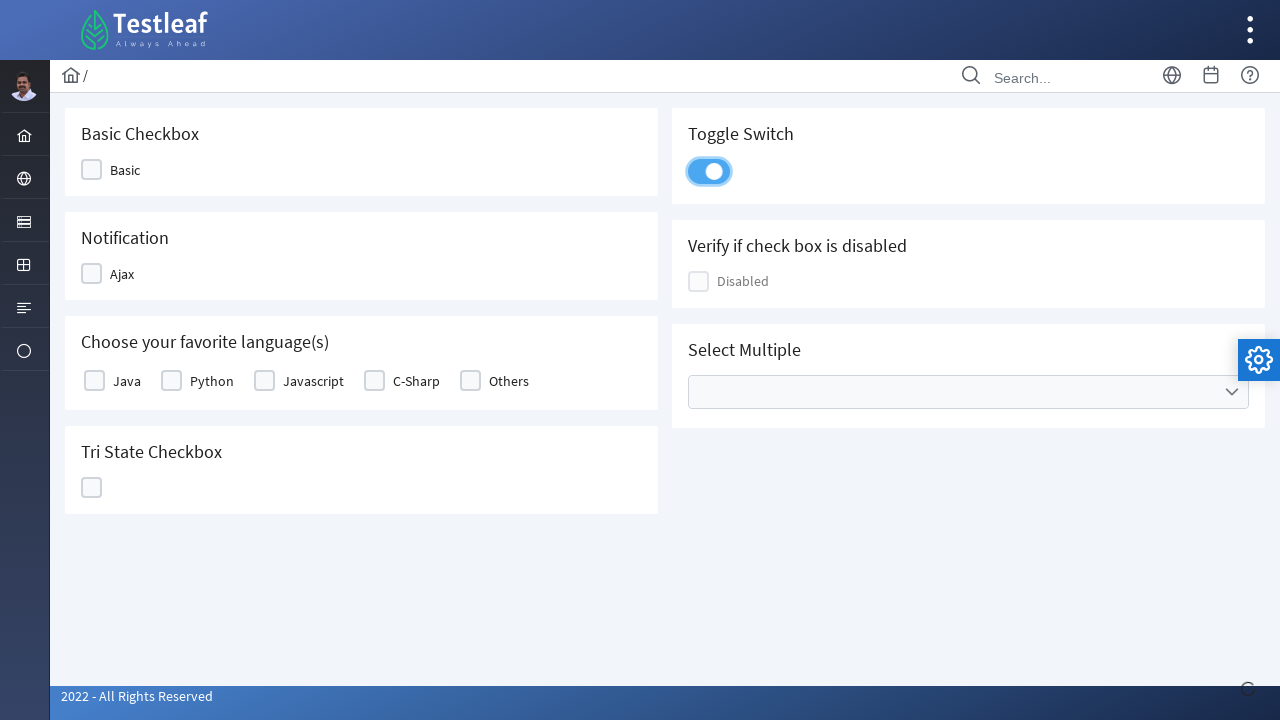

Retrieved alert text after disabling toggle
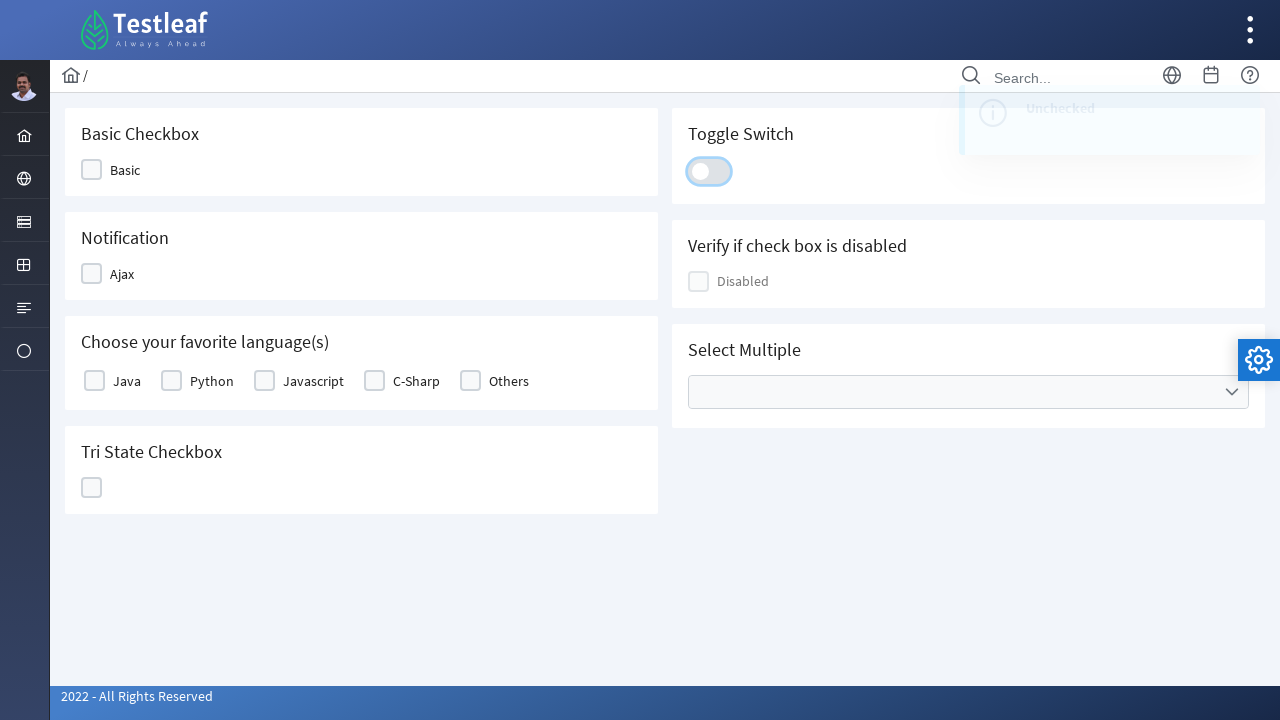

Verified 'Unchecked' alert is displayed
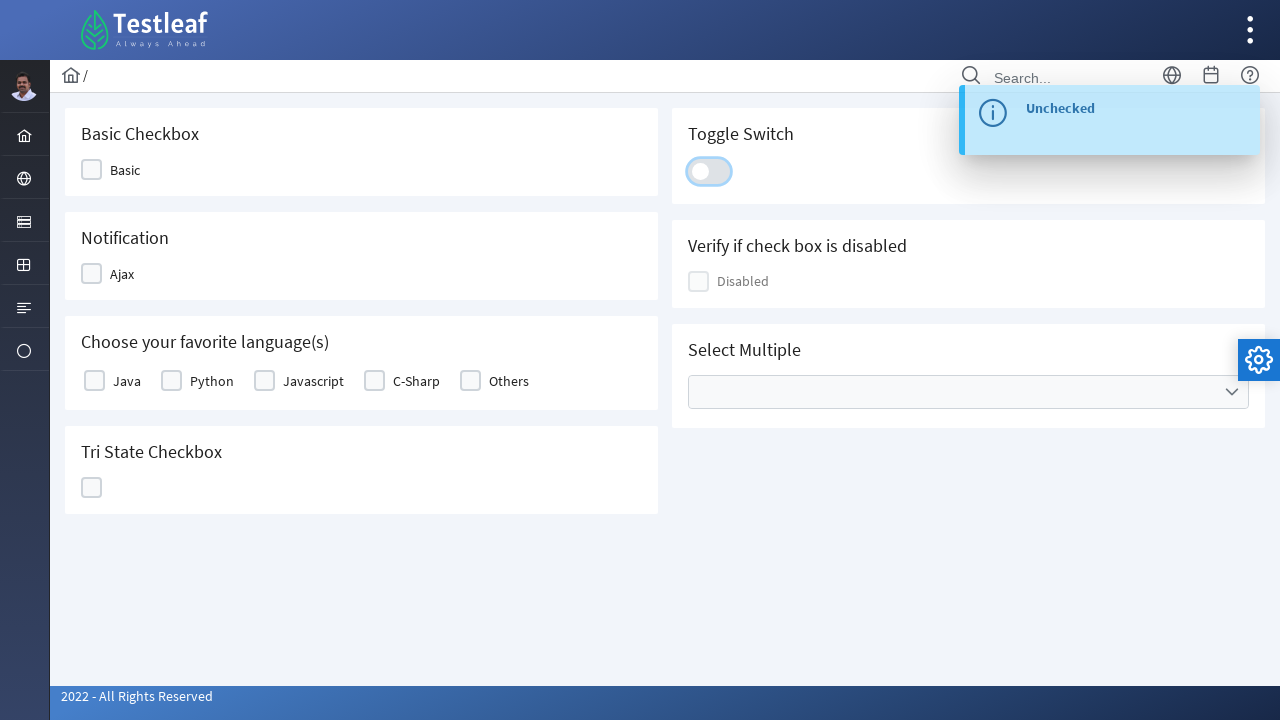

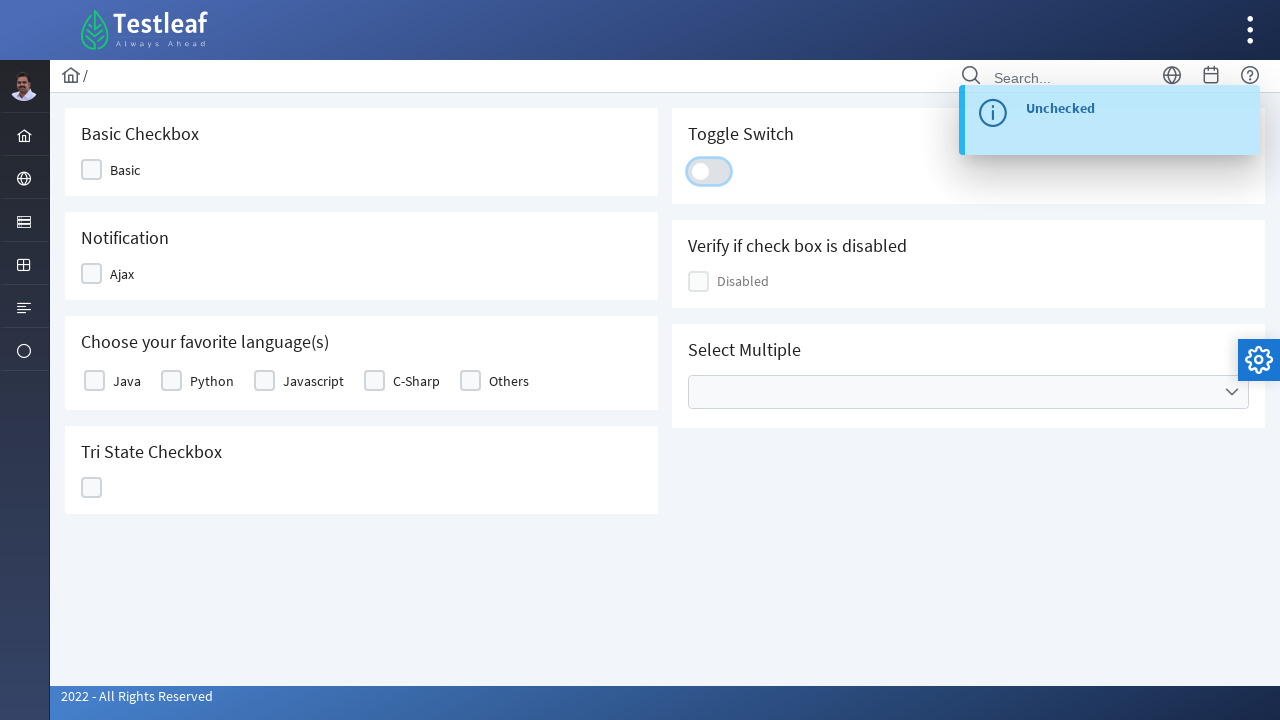